Tests an explicit wait scenario where the script waits for a price to change to $100, then clicks a book button, calculates a mathematical answer based on a displayed value, enters it, and submits the solution.

Starting URL: http://suninjuly.github.io/explicit_wait2.html

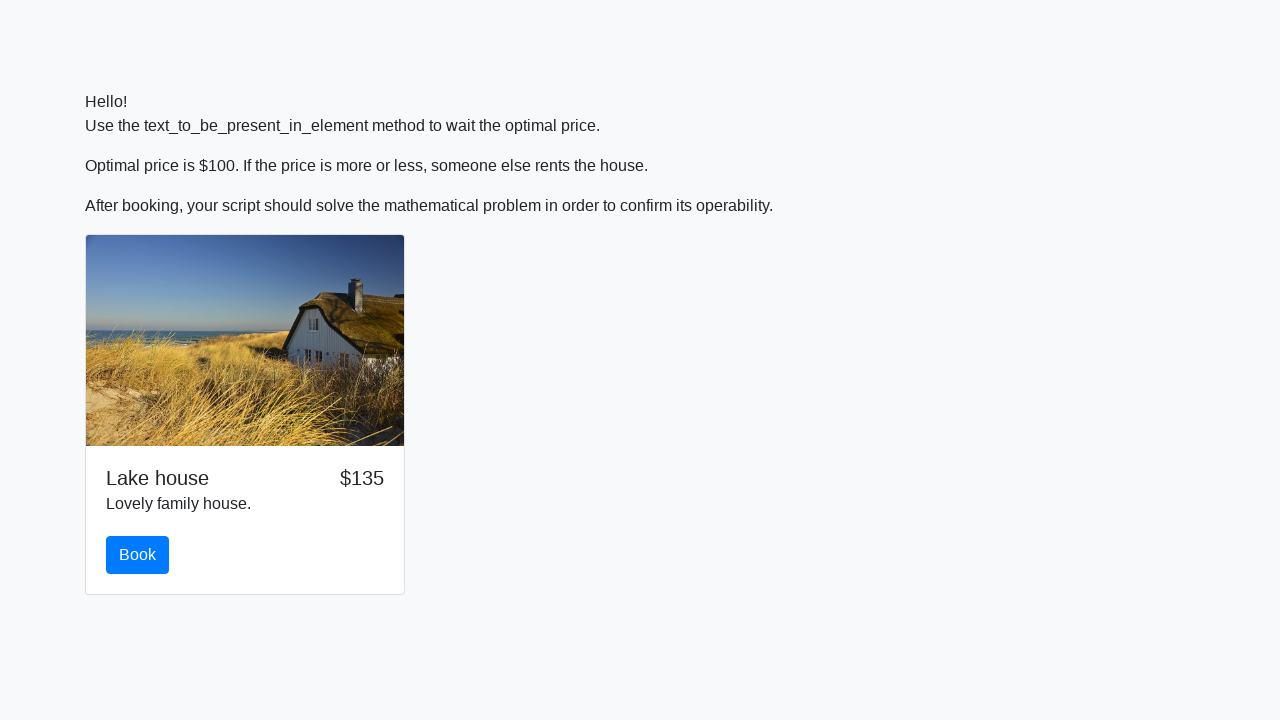

Waited for price to change to $100
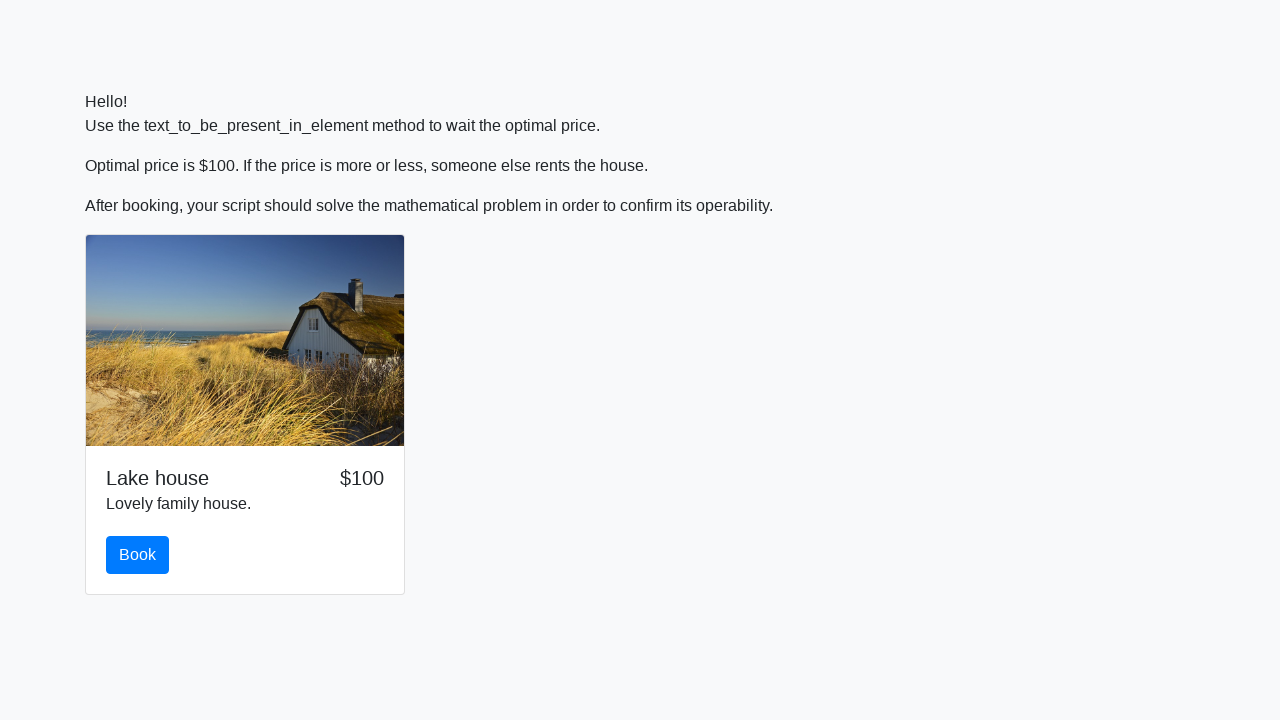

Clicked the book button at (138, 555) on #book
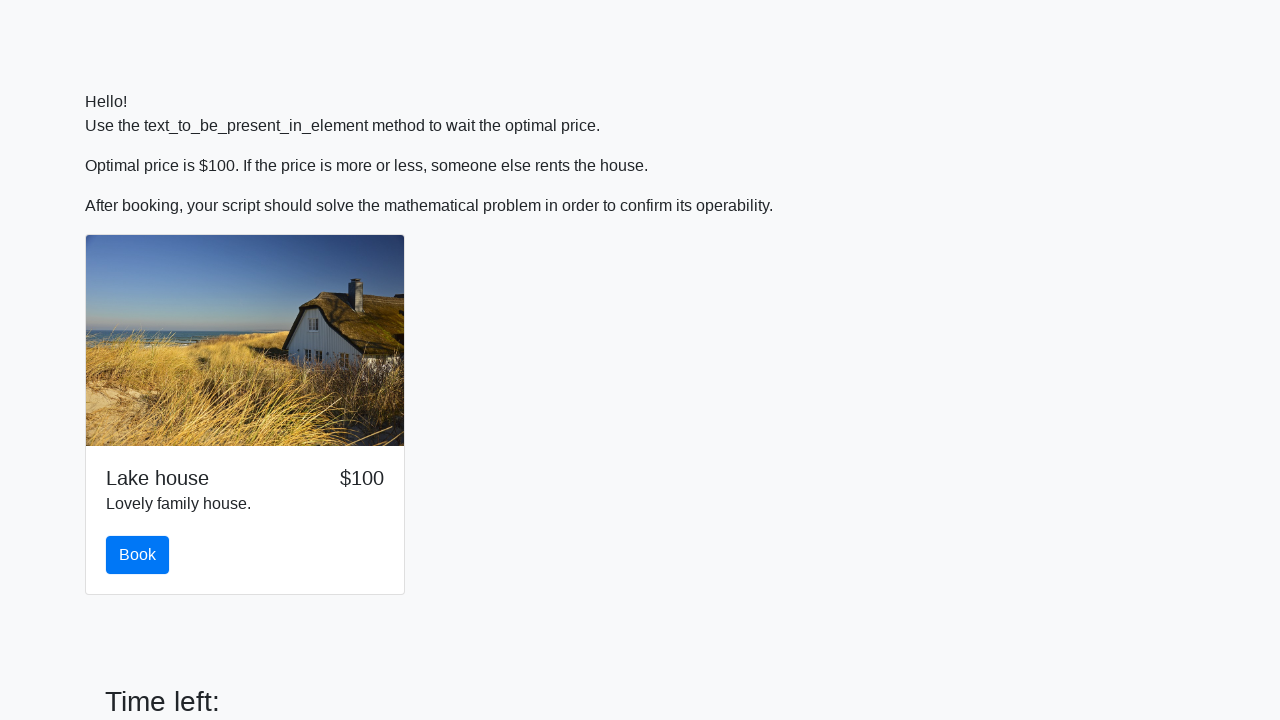

Retrieved x value: 609
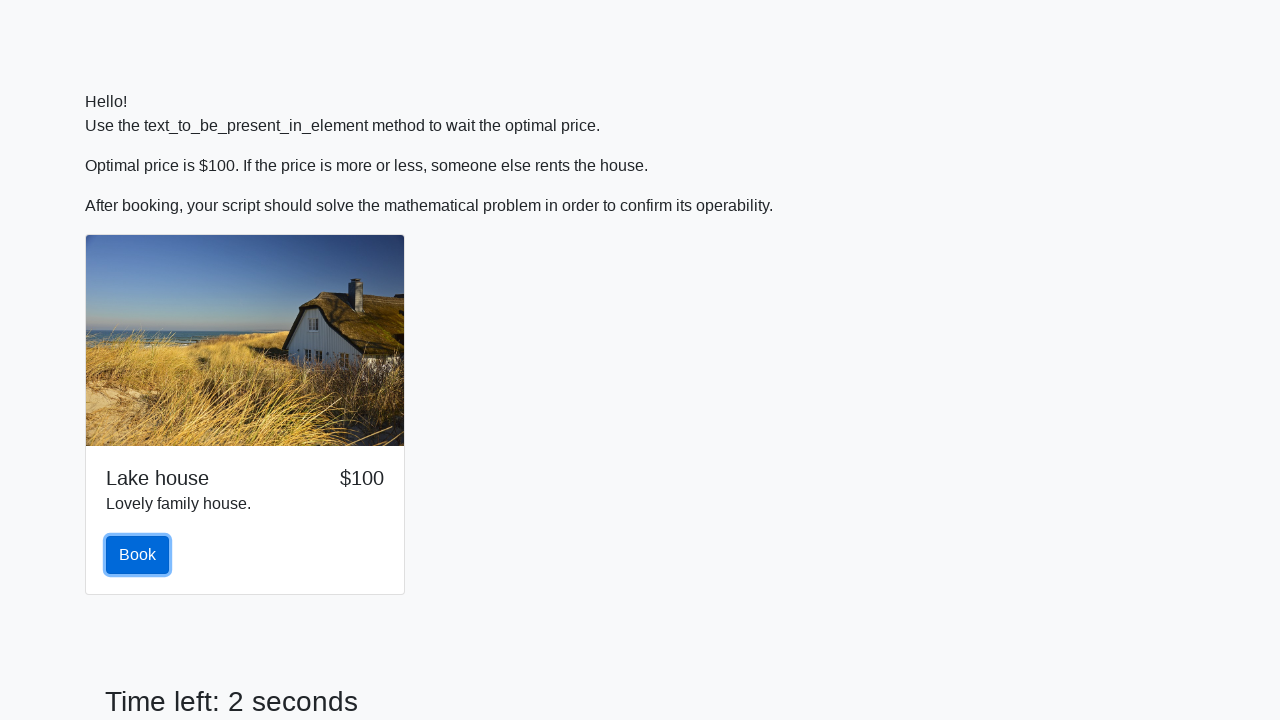

Calculated answer: 1.6907716207047523
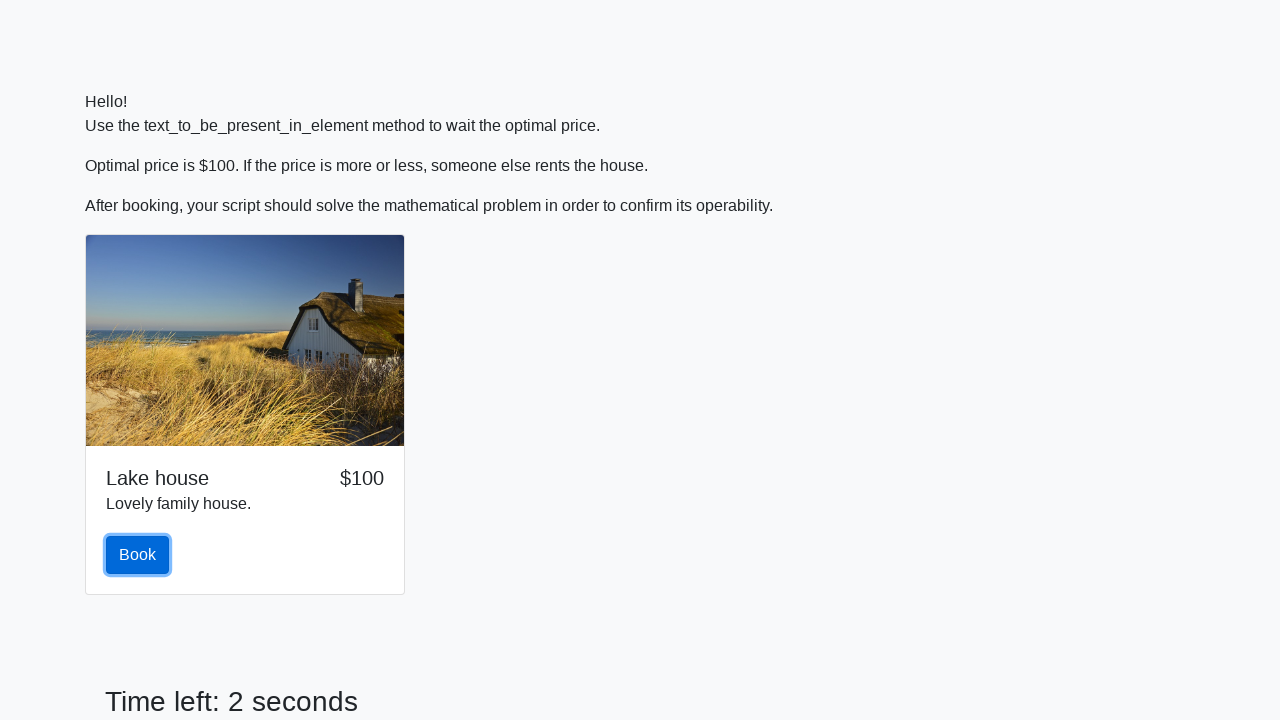

Entered calculated answer '1.6907716207047523' into answer field on #answer
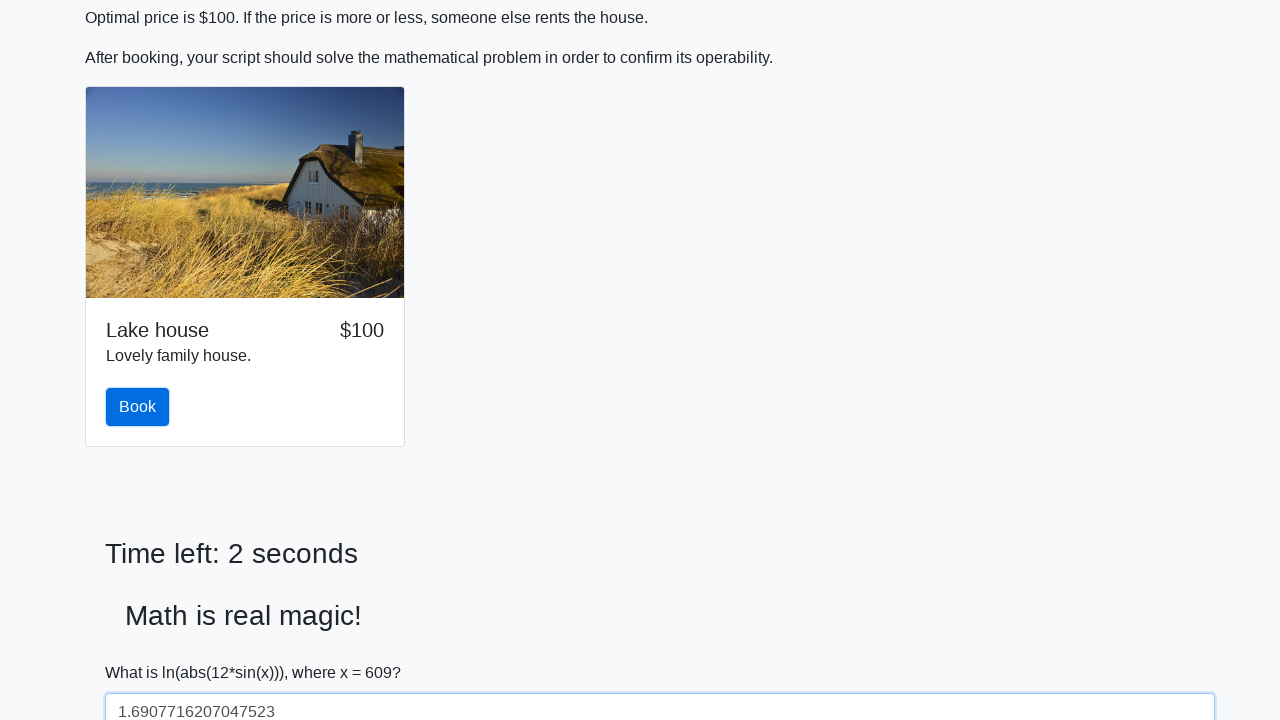

Clicked the solve button at (143, 651) on #solve
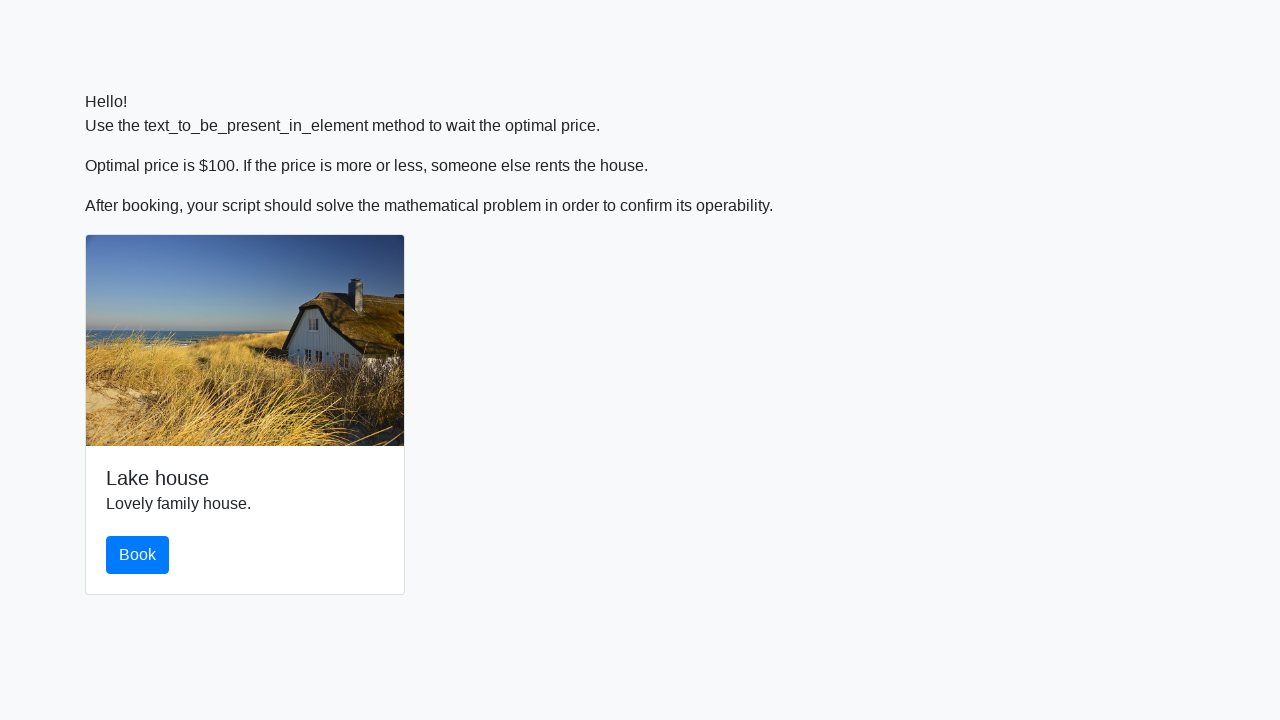

Waited 2 seconds for result processing
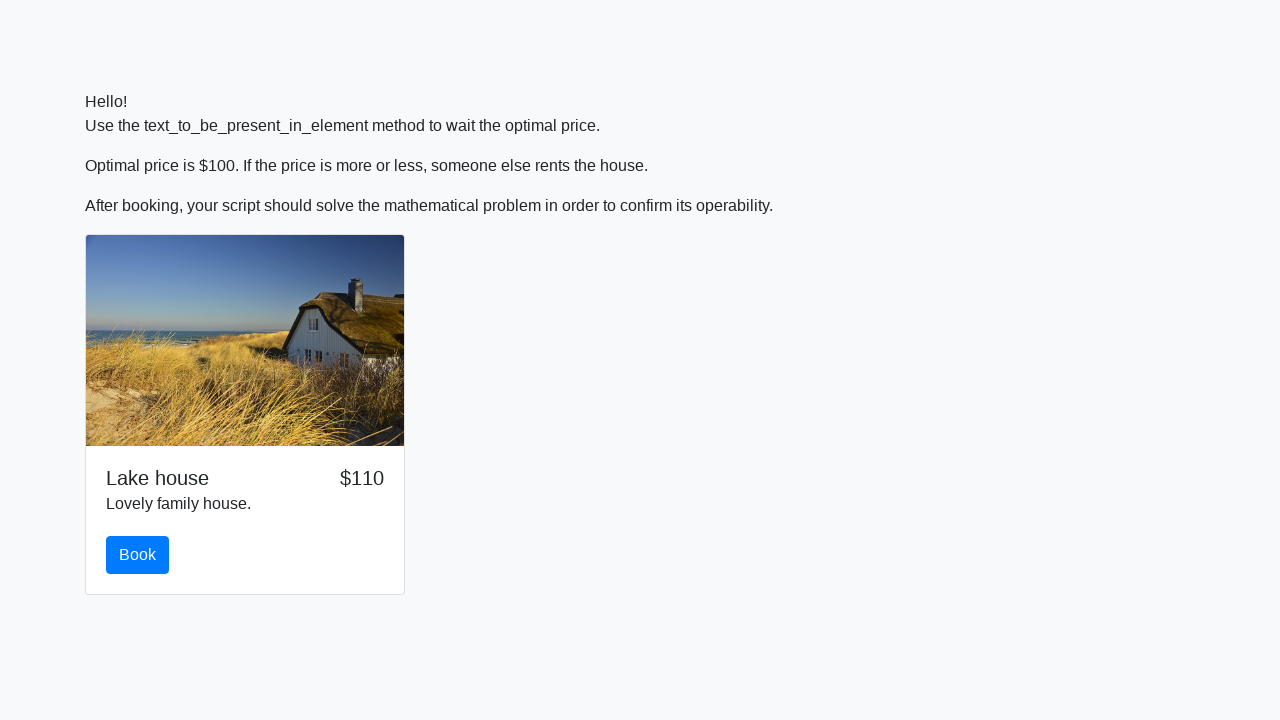

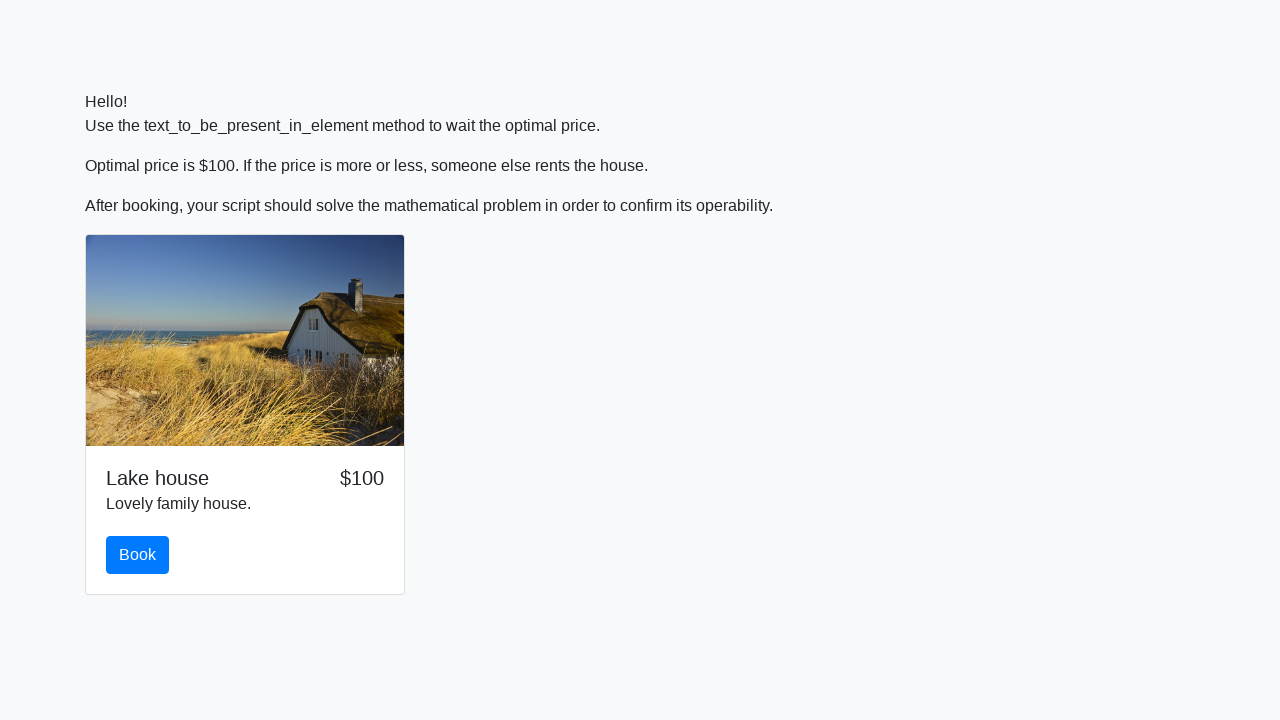